Tests the sorting functionality of a web table by selecting 20 items per page, clicking on the fruit name column header to sort, and verifying the table is sorted alphabetically

Starting URL: https://rahulshettyacademy.com/seleniumPractise/#/offers

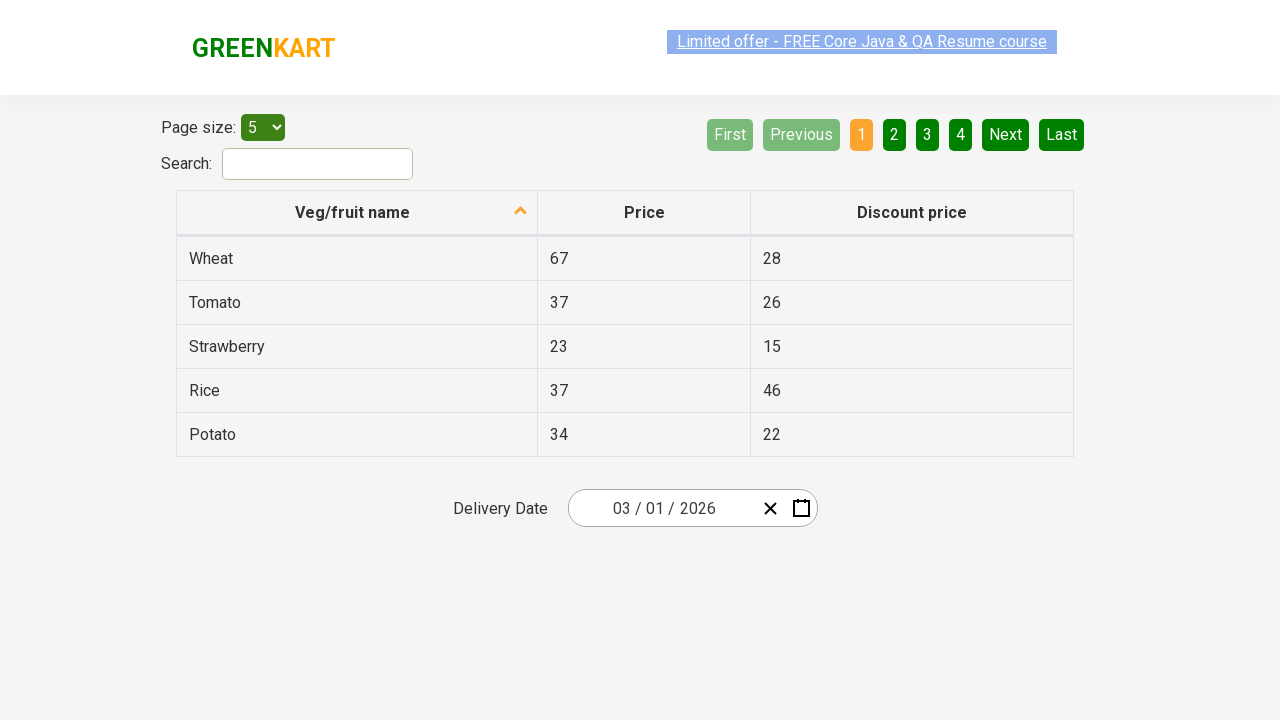

Selected 20 items per page from dropdown on #page-menu
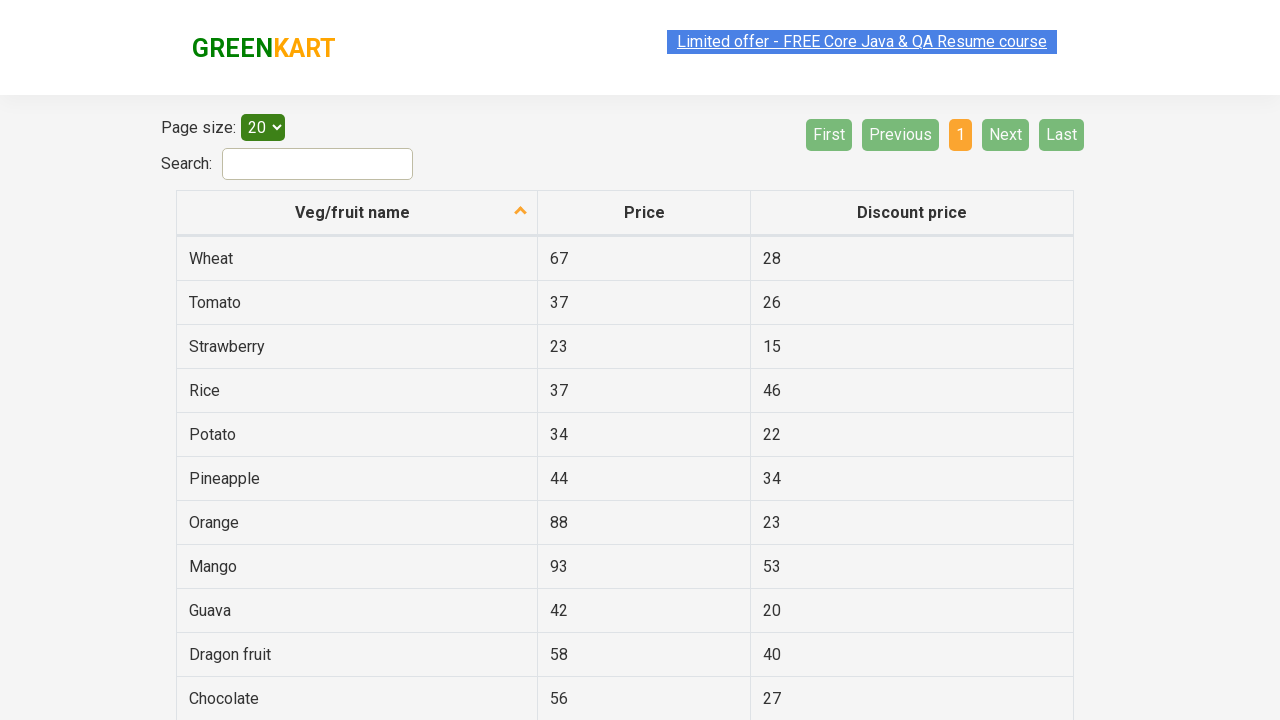

Table updated with 20 items per page
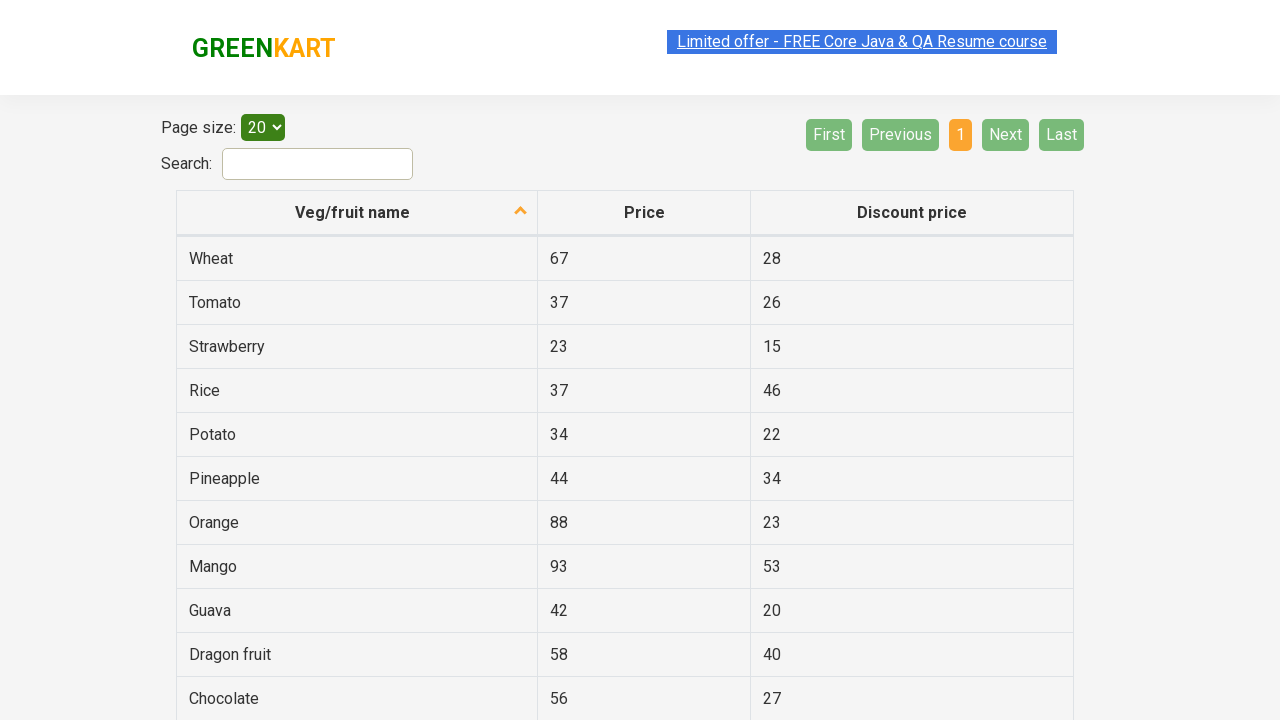

Clicked fruit name column header to sort at (357, 213) on xpath=//th[contains(@aria-label,'fruit name')]
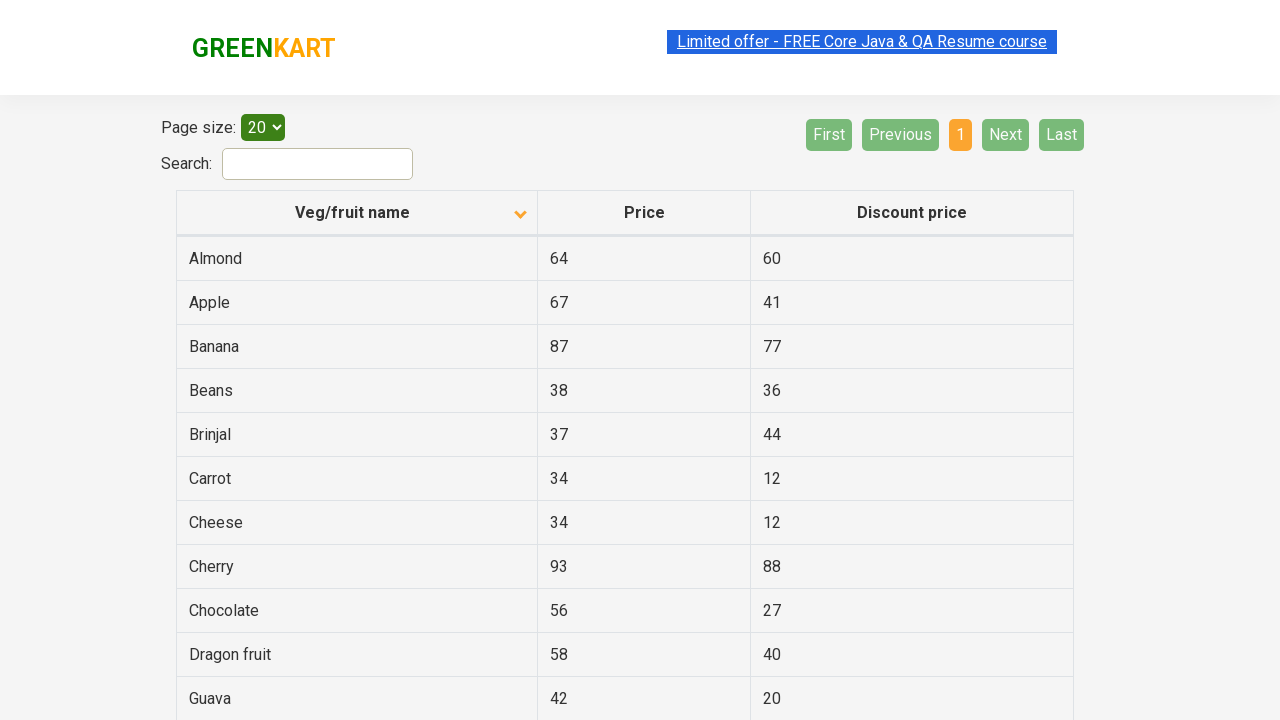

Waited for sort operation to complete
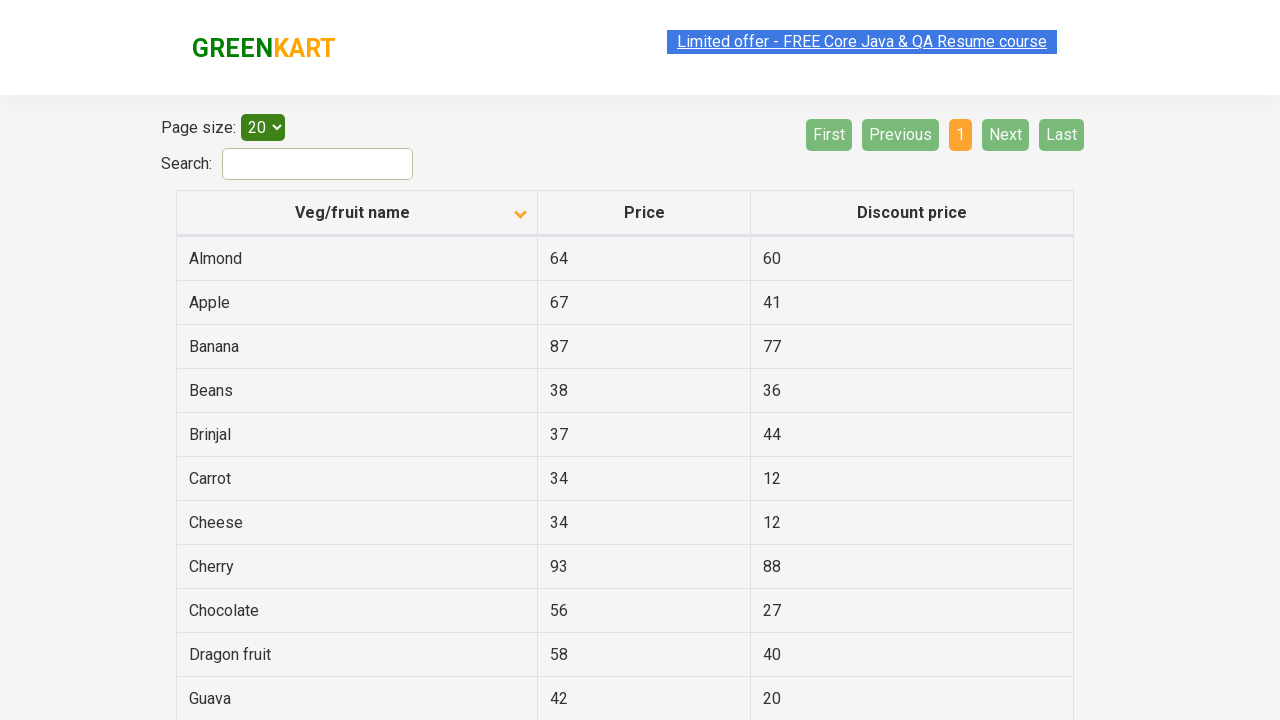

Verified table is sorted alphabetically by fruit name
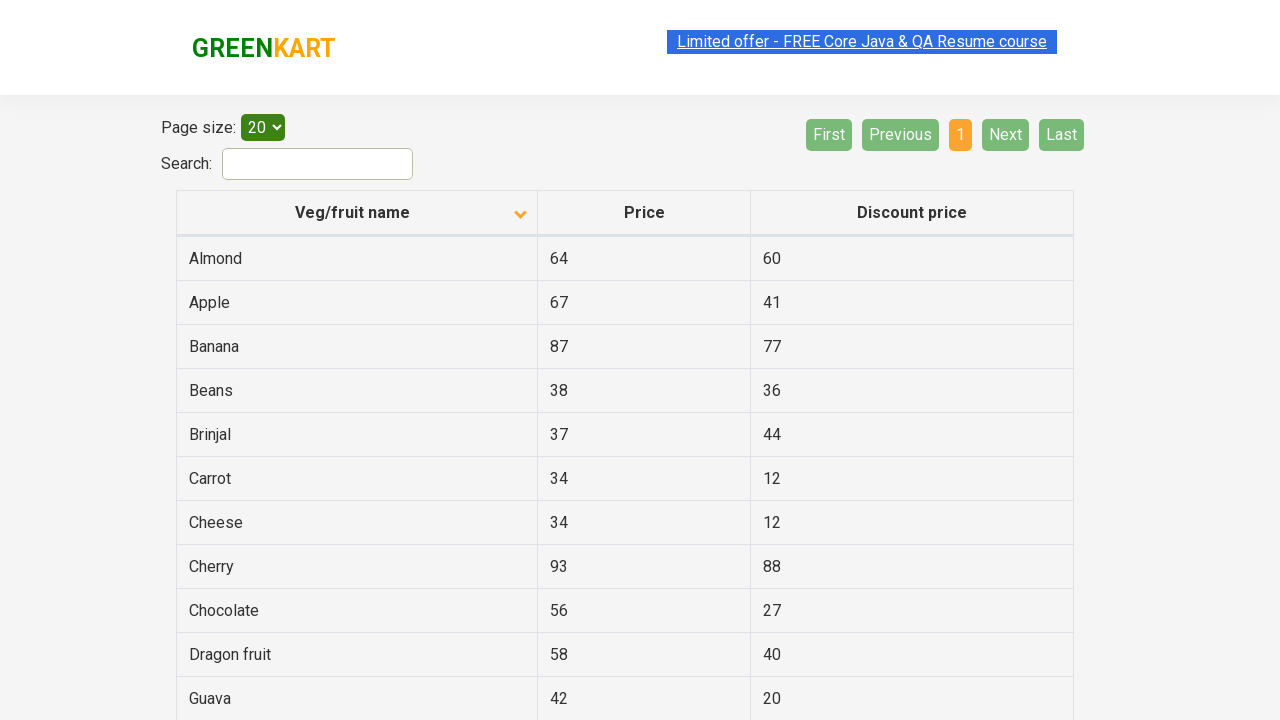

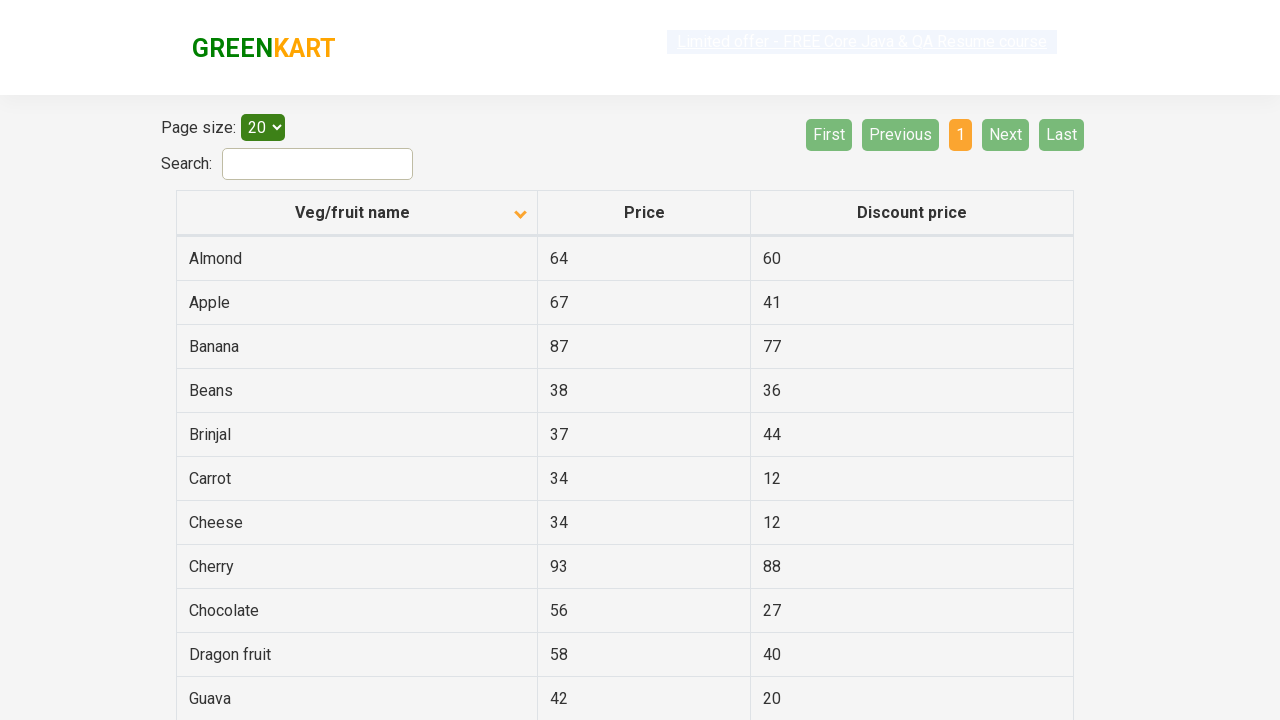